Tests keyboard actions by typing text in the first textarea, selecting it with Ctrl+A, copying with Ctrl+C, tabbing to the second textarea, and pasting with Ctrl+V

Starting URL: https://text-compare.com/

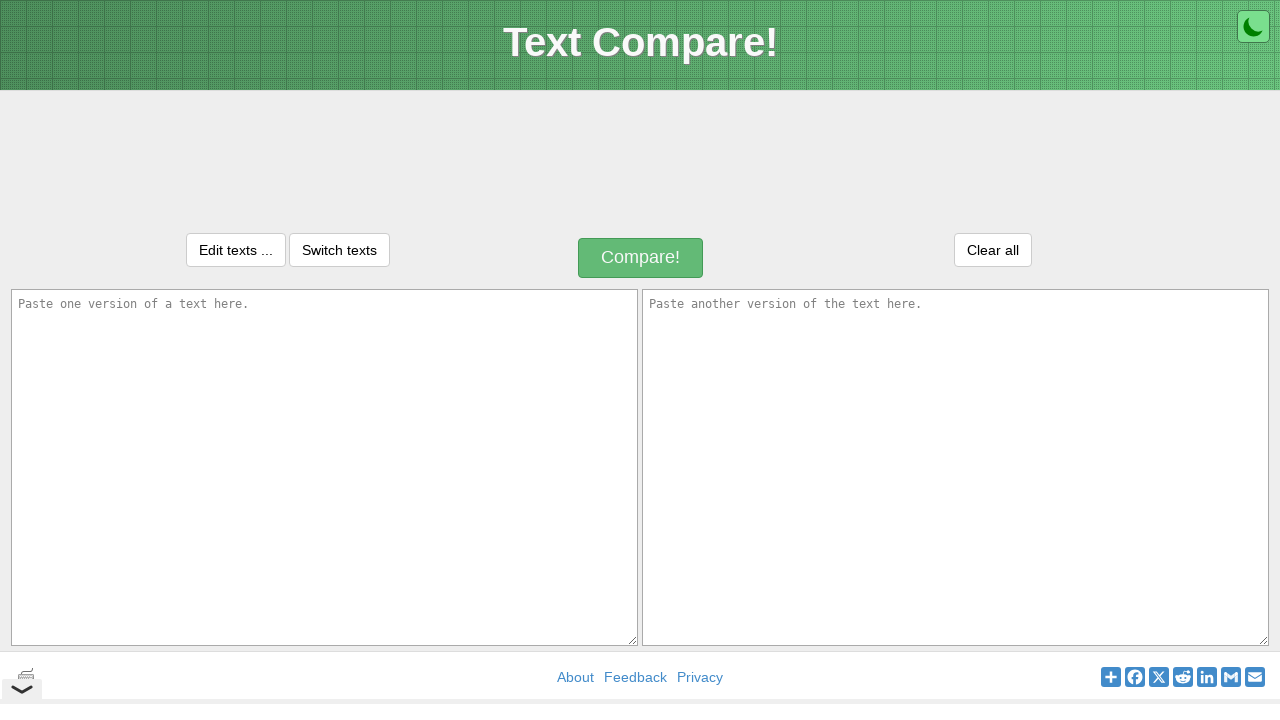

Typed 'Welcome' into the first textarea on textarea#inputText1
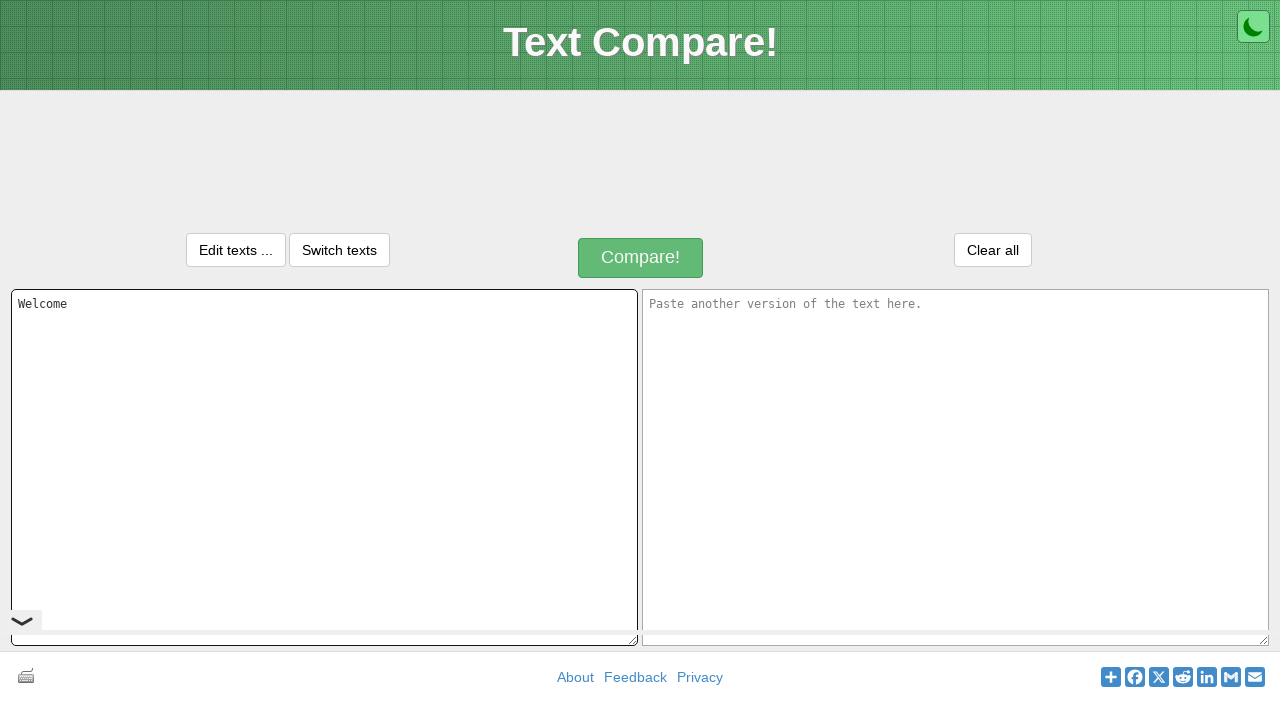

Clicked on the first textarea to ensure focus at (324, 467) on textarea#inputText1
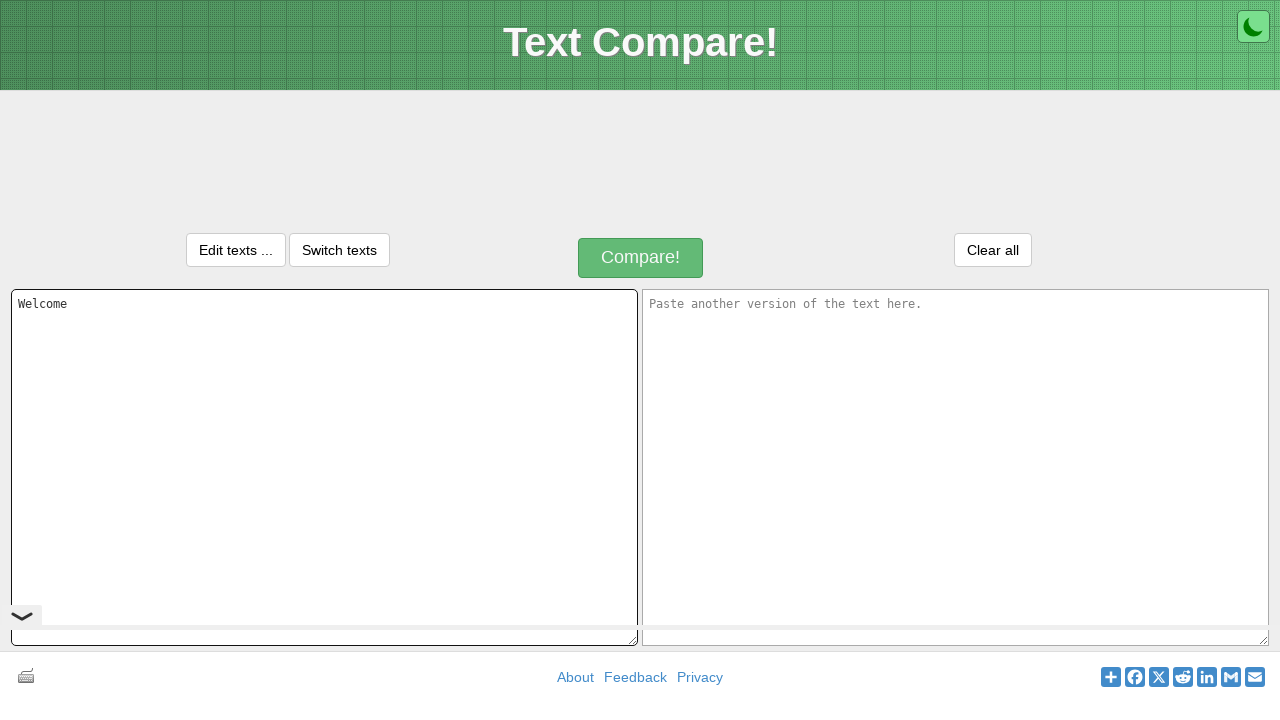

Selected all text in the first textarea with Ctrl+A
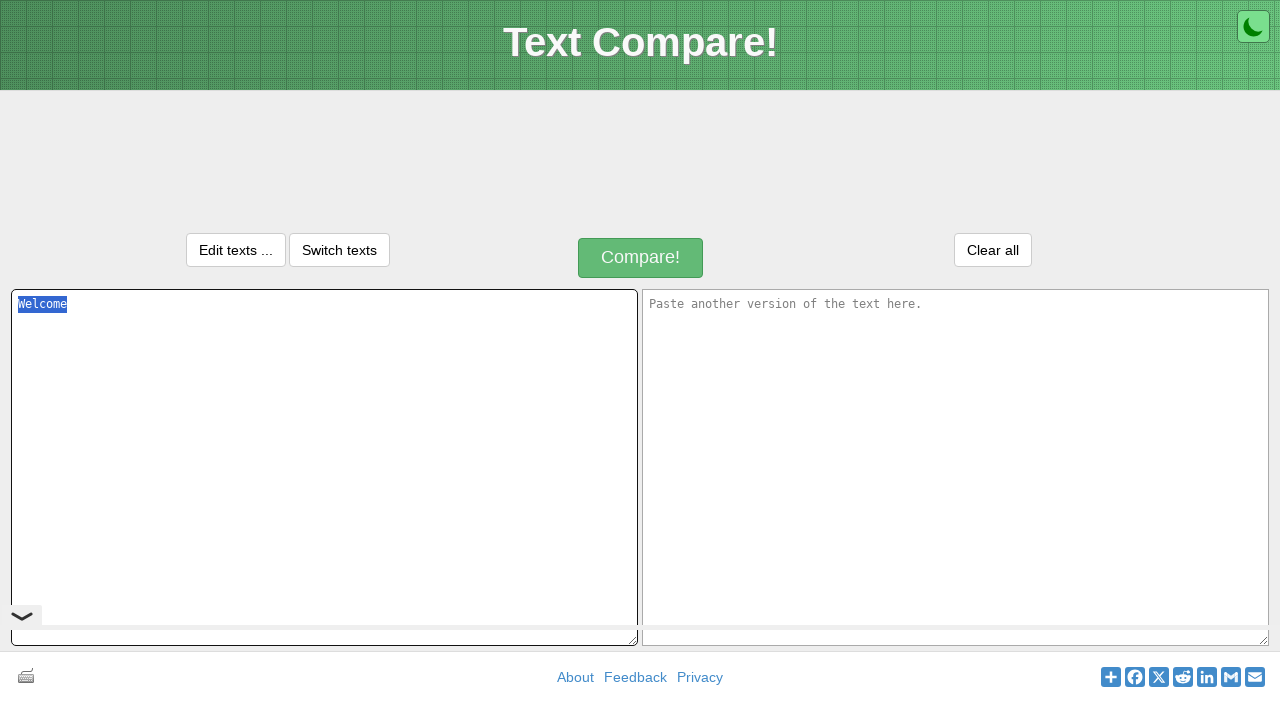

Copied selected text to clipboard with Ctrl+C
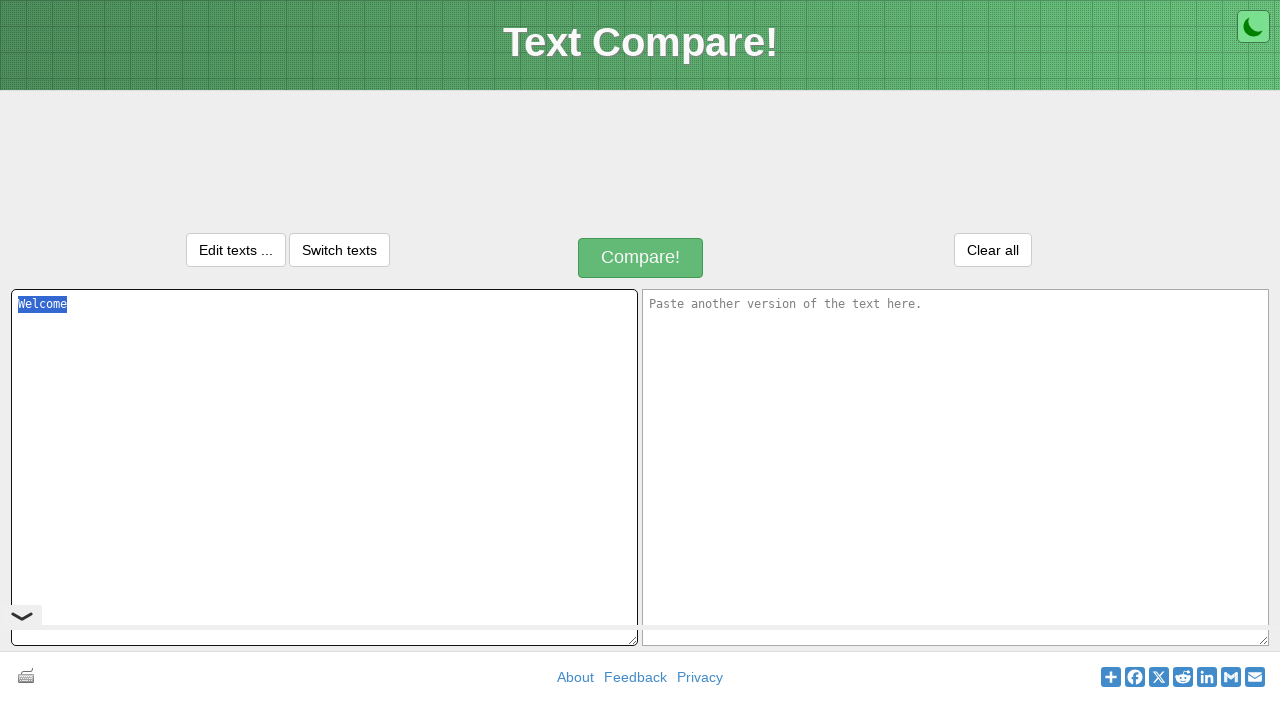

Tabbed to the second textarea
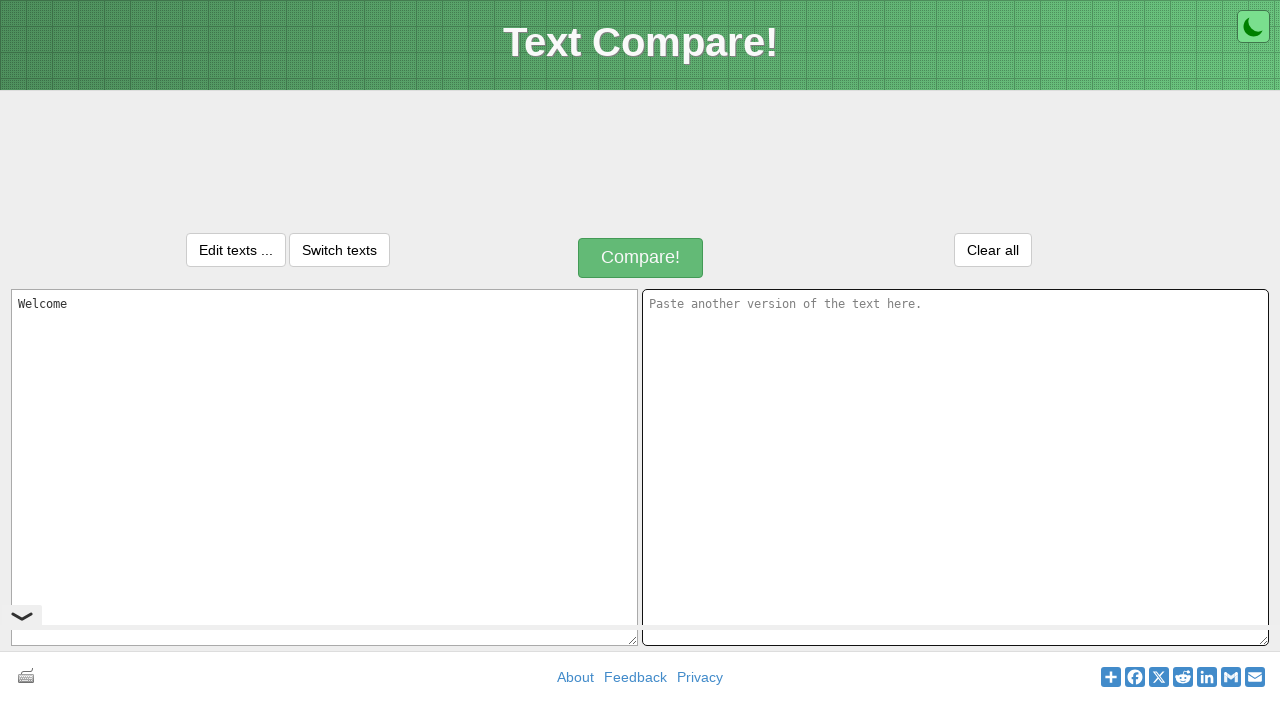

Pasted the copied text into the second textarea with Ctrl+V
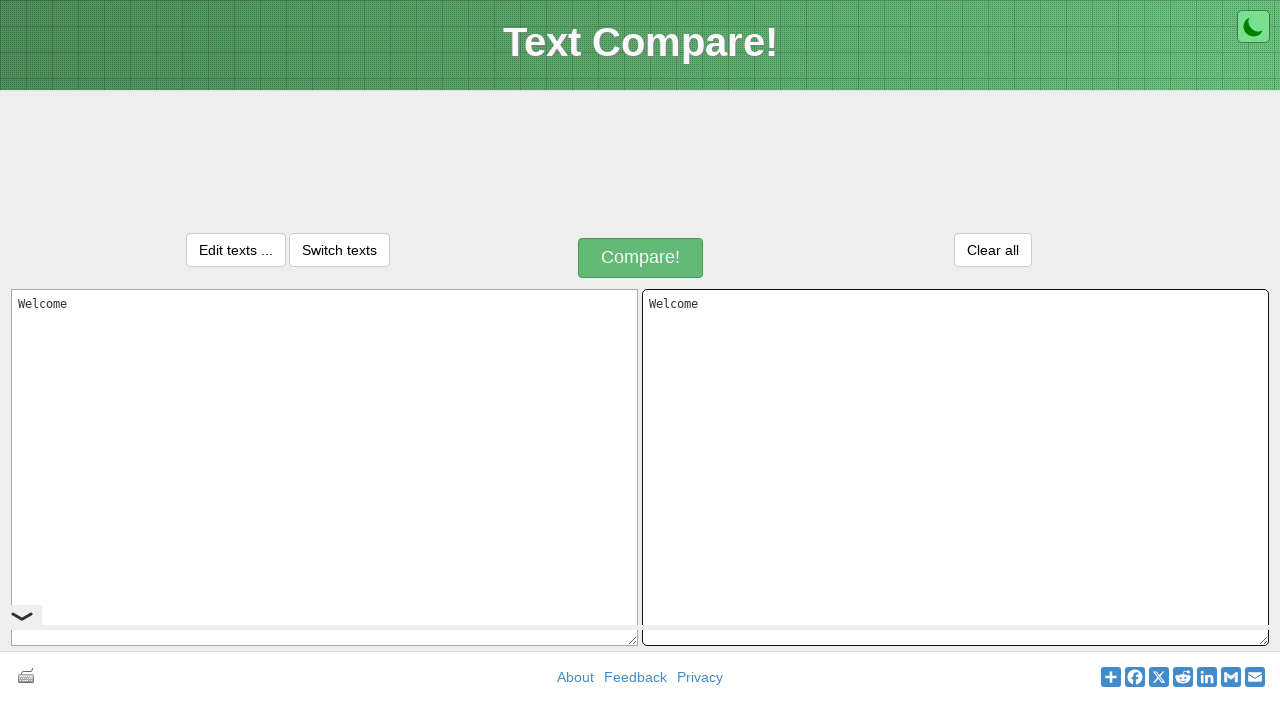

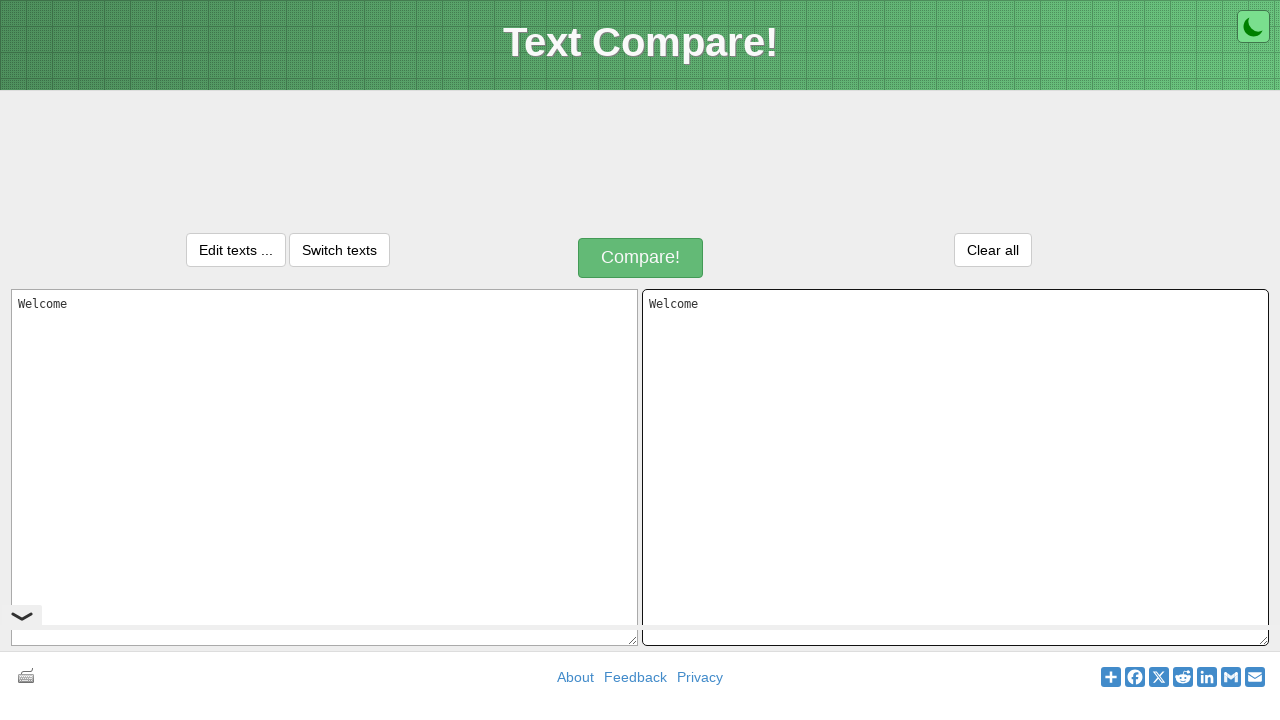